Tests the python.org search feature by searching for "pycon" and verifying that search results are displayed.

Starting URL: https://www.python.org

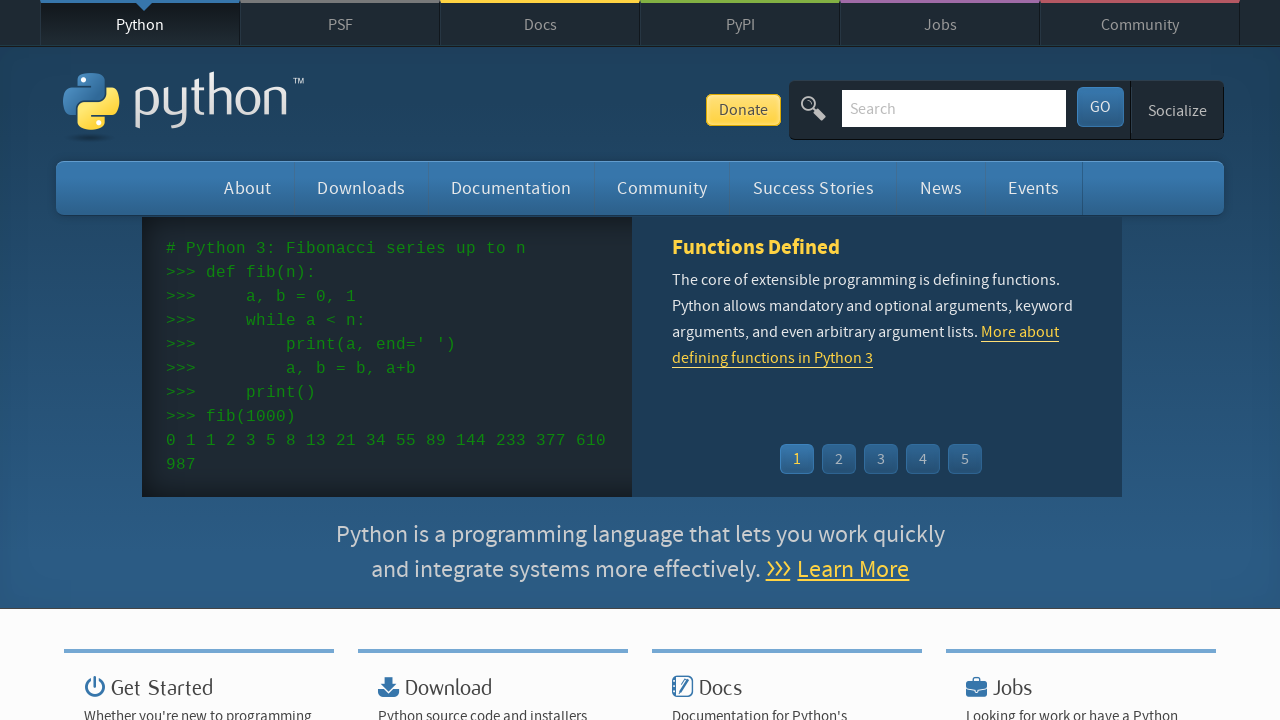

Verified page title contains 'Python'
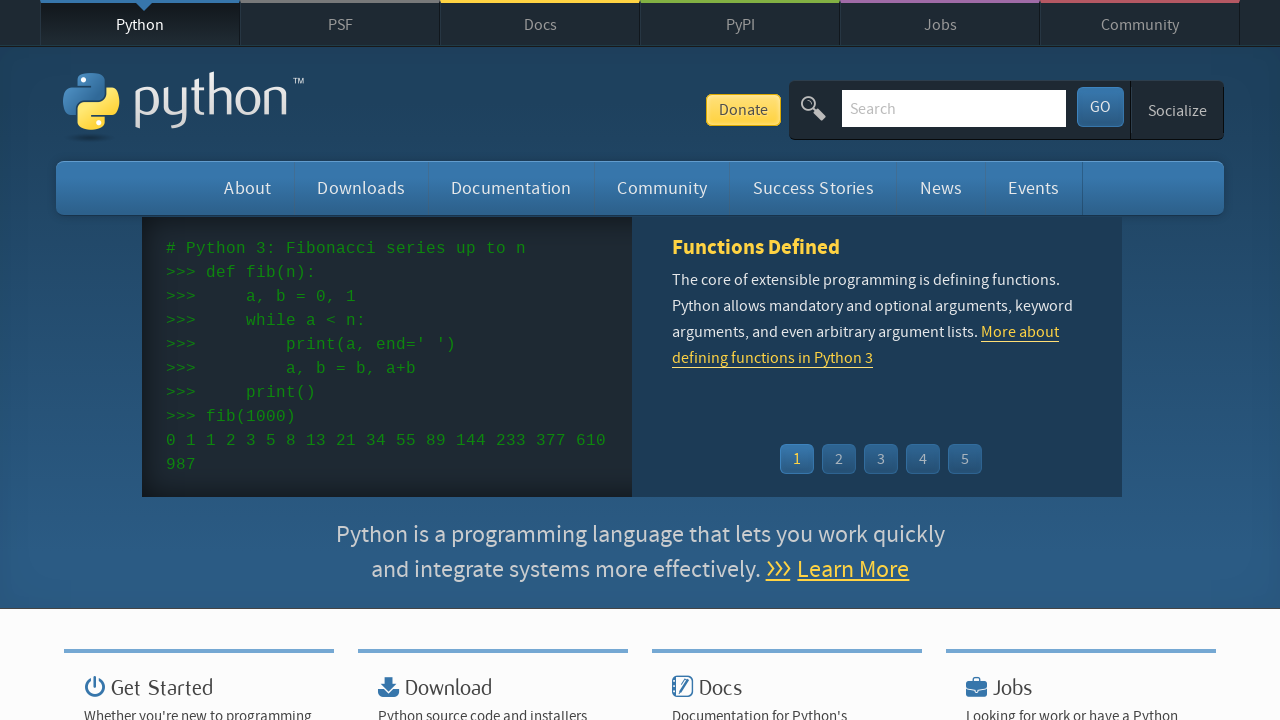

Filled search field with 'pycon' on input[name='q']
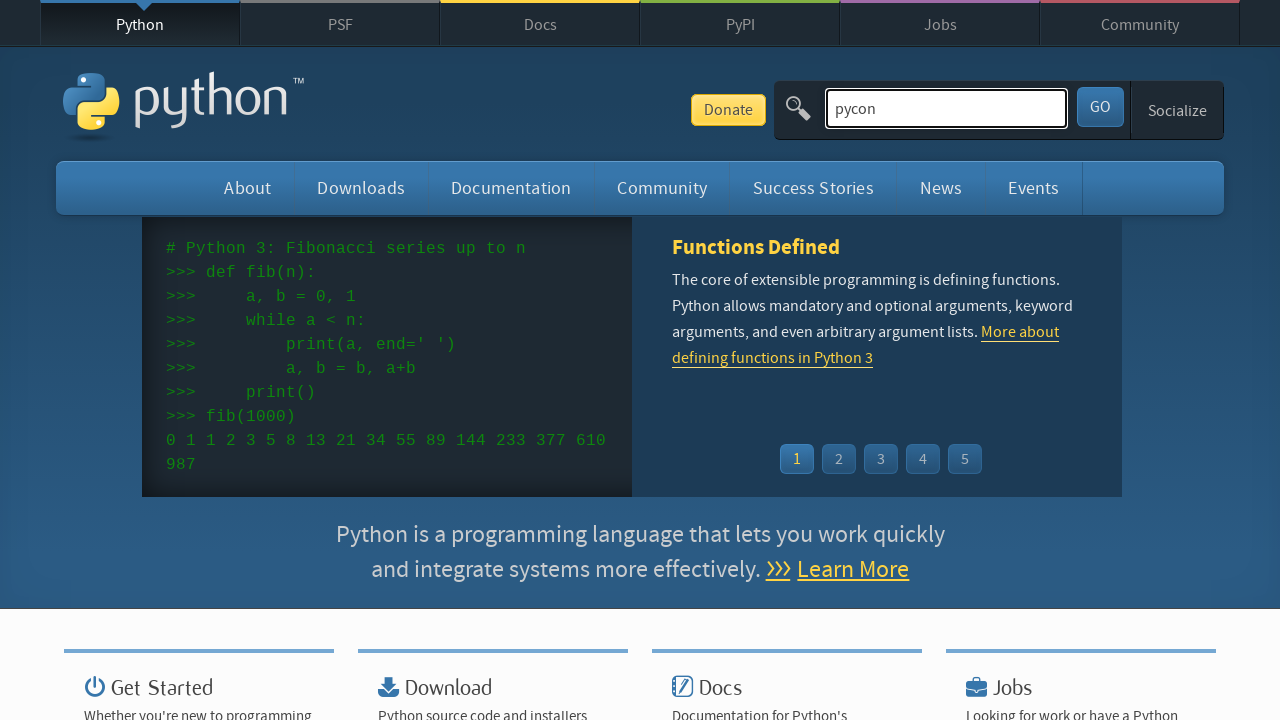

Clicked search submit button at (1100, 107) on button[type='submit']
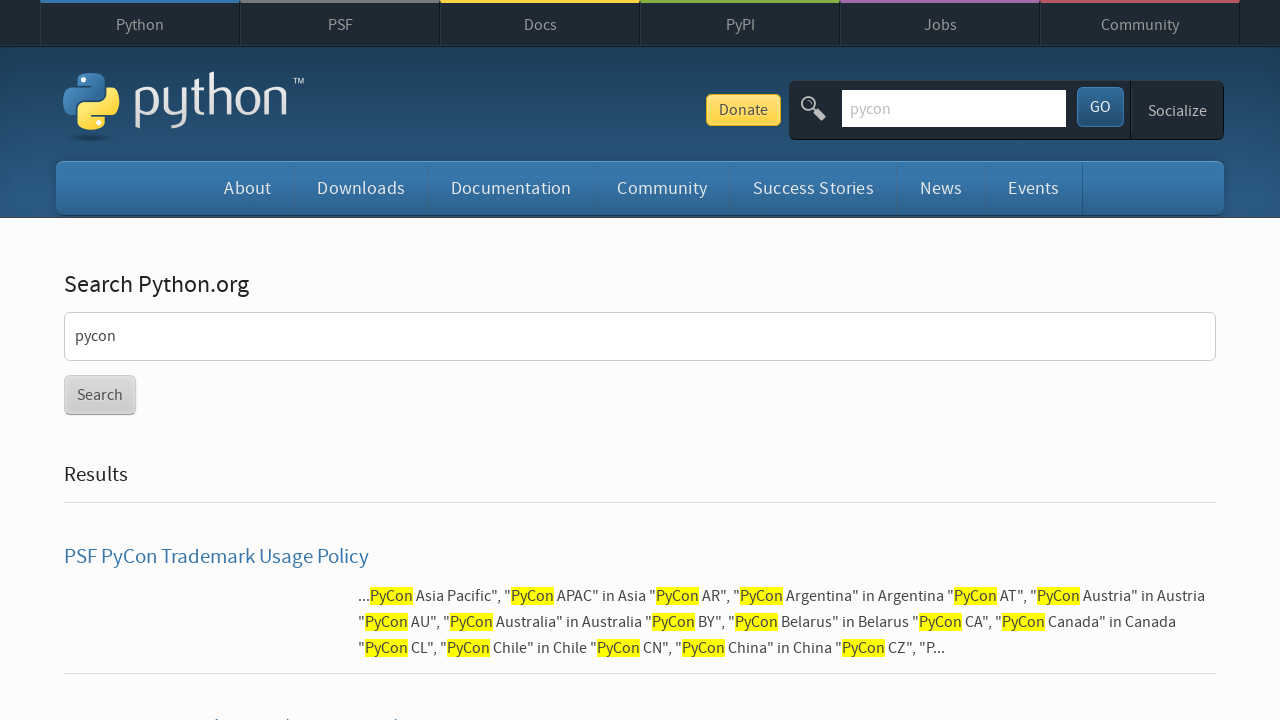

Search results loaded successfully
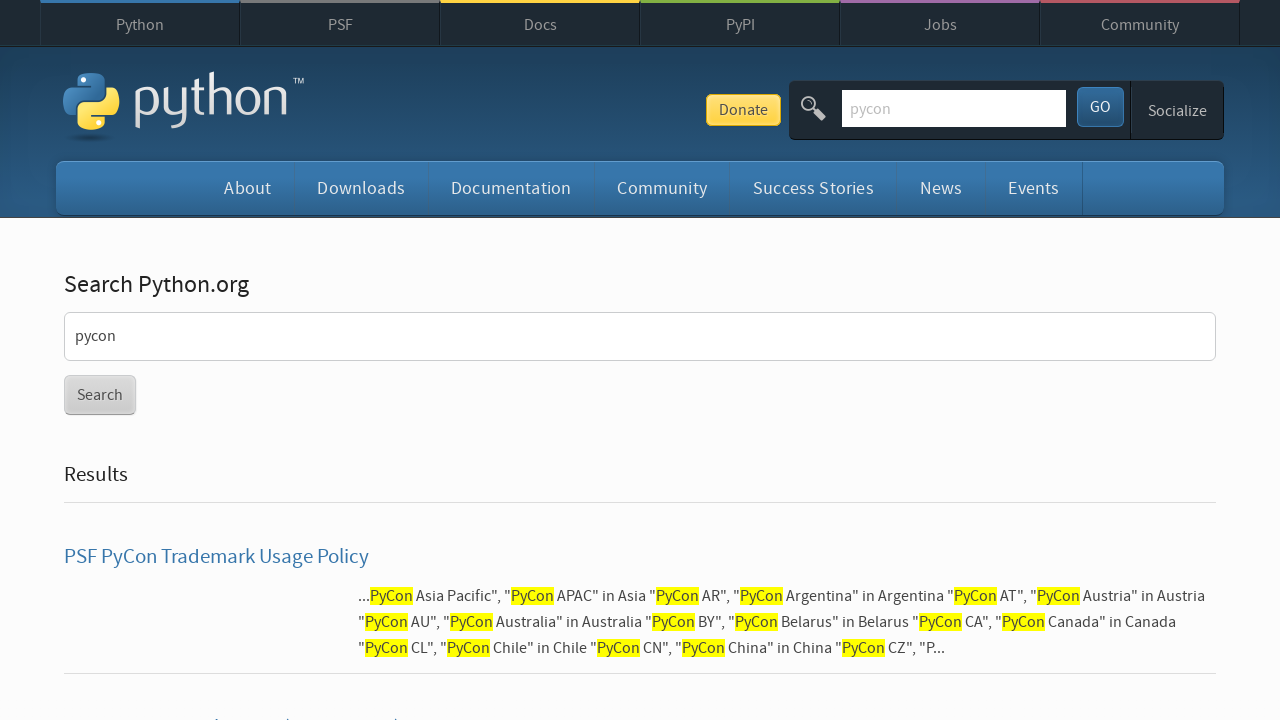

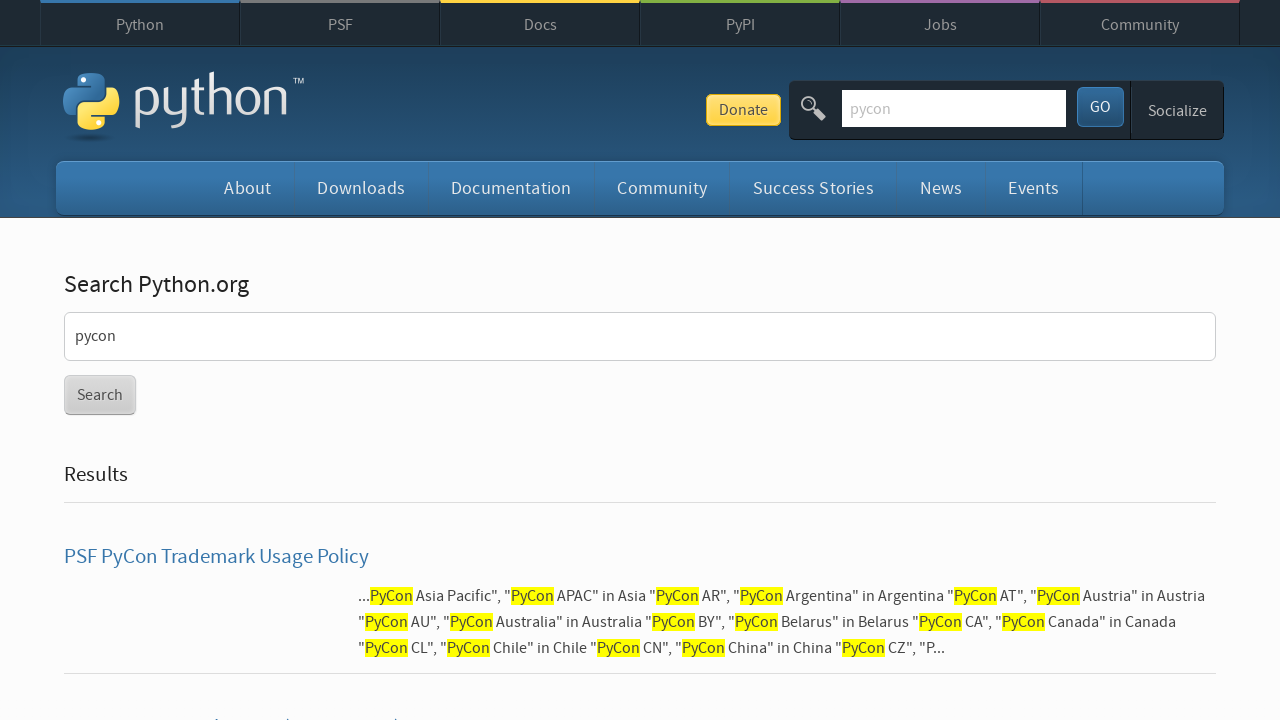